Tests that clicking the home button in navigation navigates the user to the home page

Starting URL: http://training.skillo-bg.com:4300/users/register

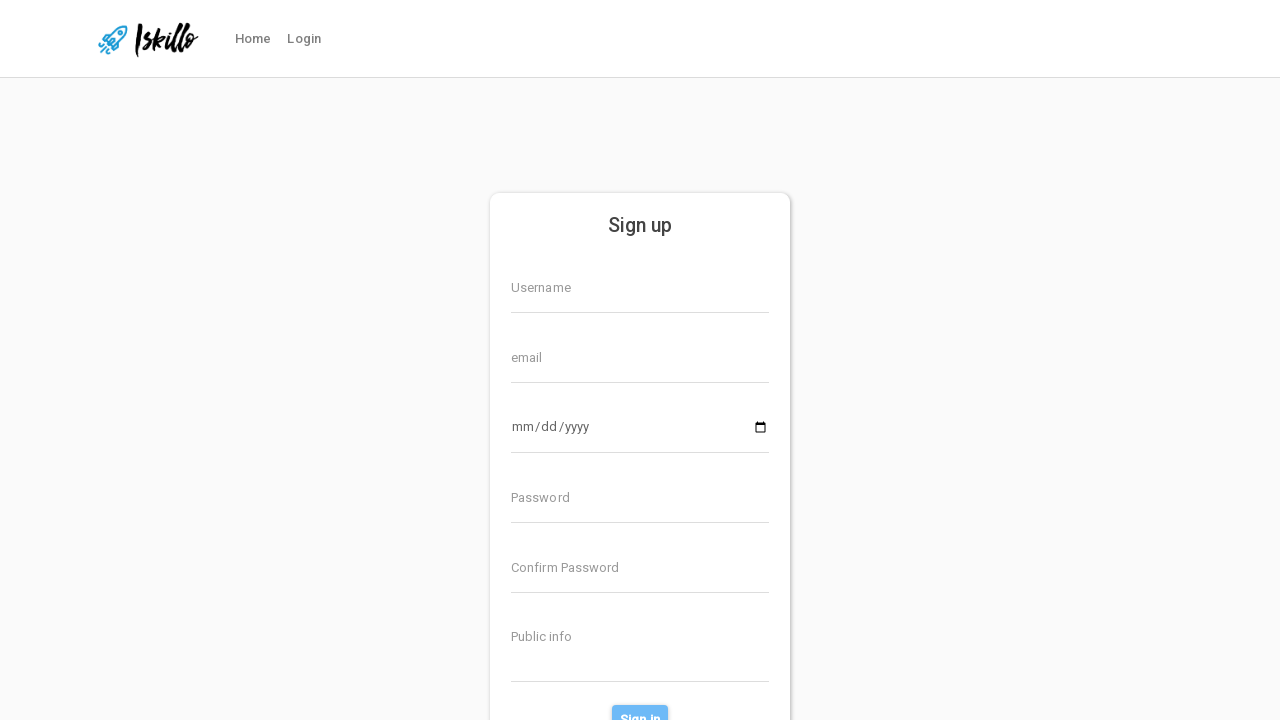

Home button in navigation is visible
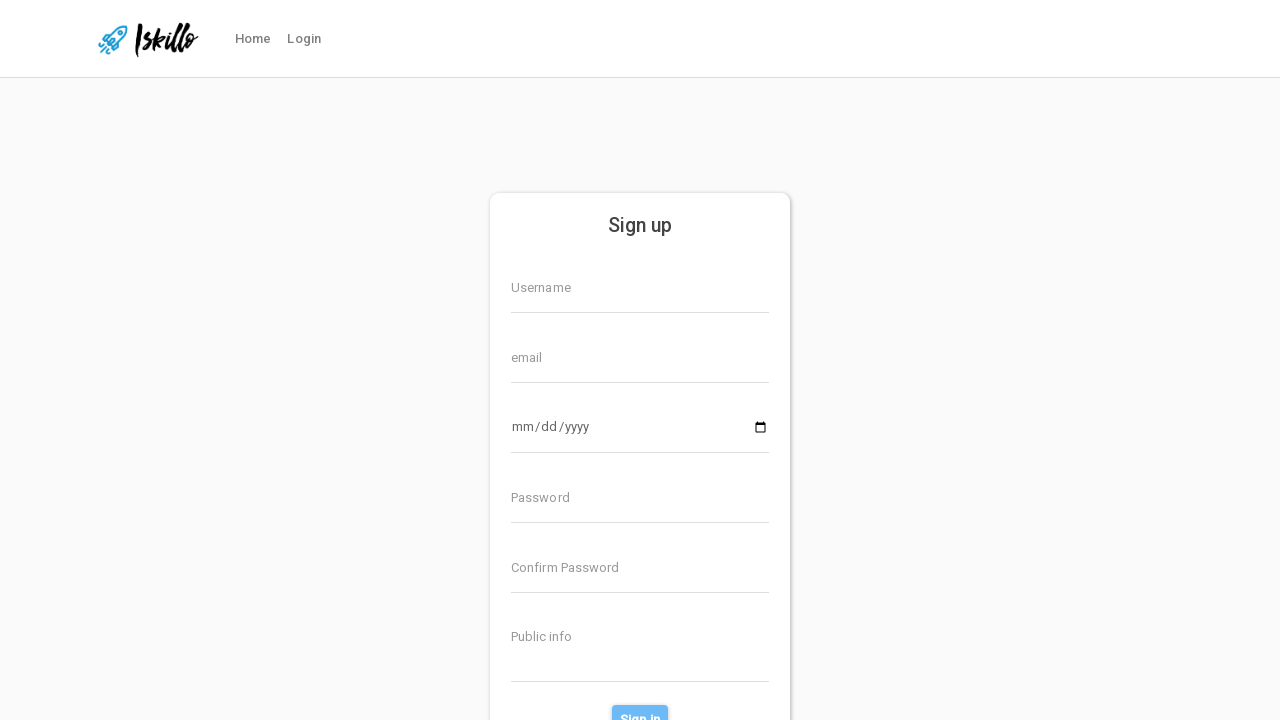

Clicked home button in navigation at (253, 39) on #nav-link-home
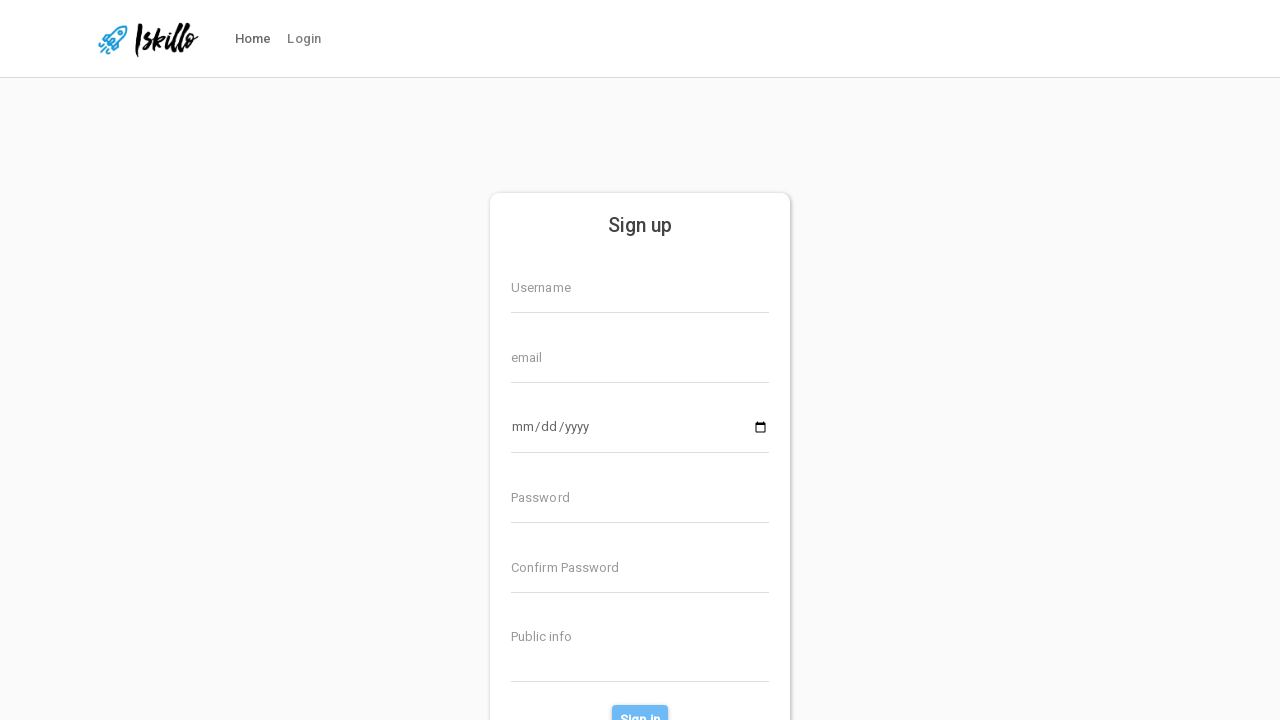

Navigated to home page (posts/all)
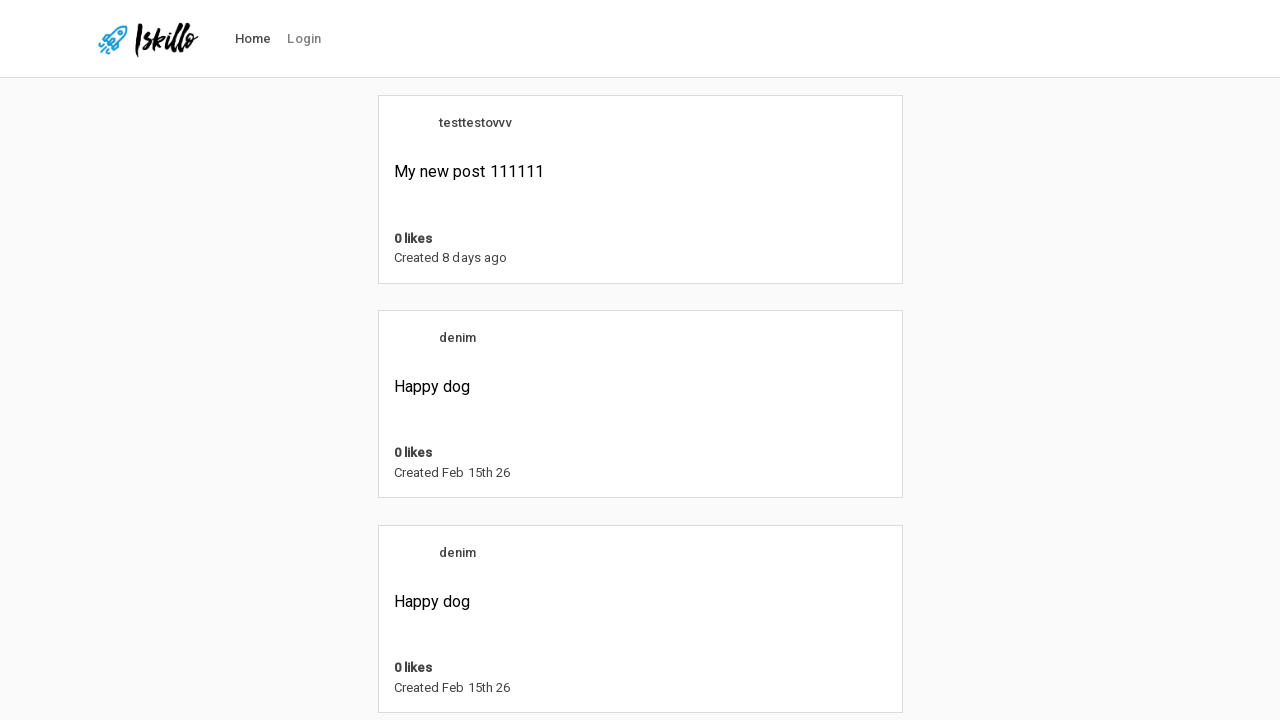

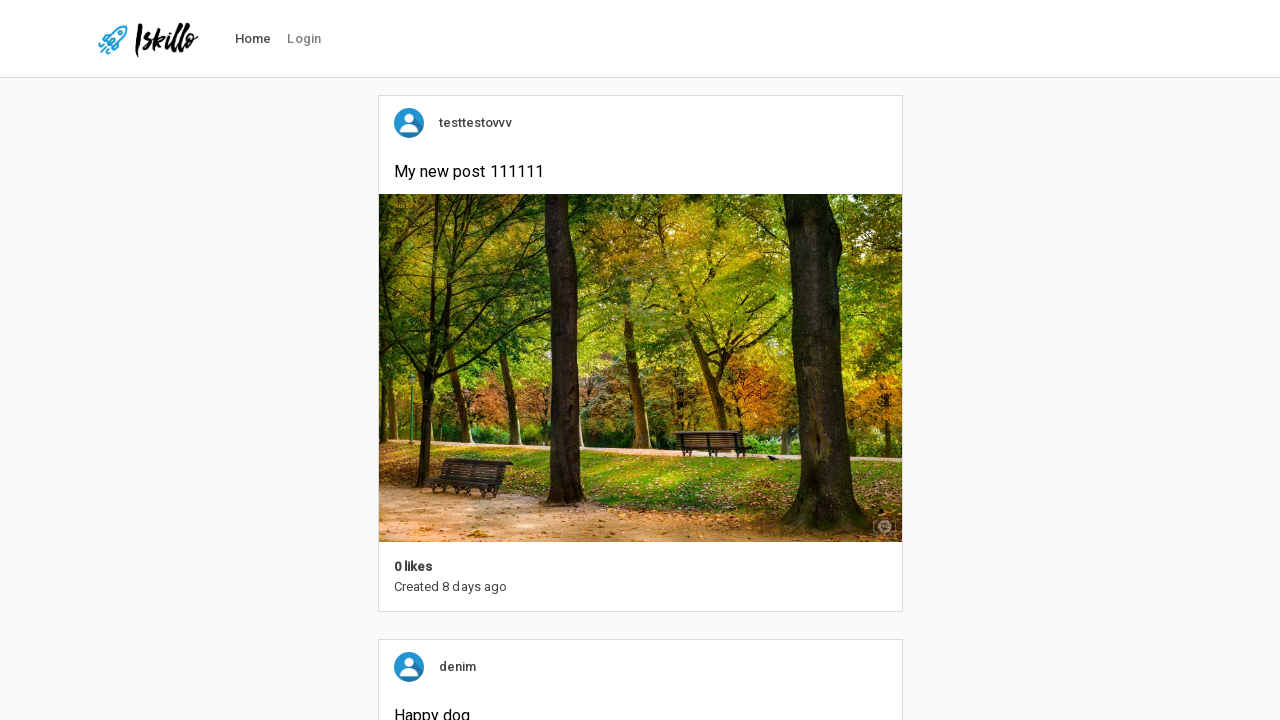